Tests keyboard modifier click by holding Control key while clicking a link

Starting URL: https://www.qa-practice.com/elements/dragndrop/boxes

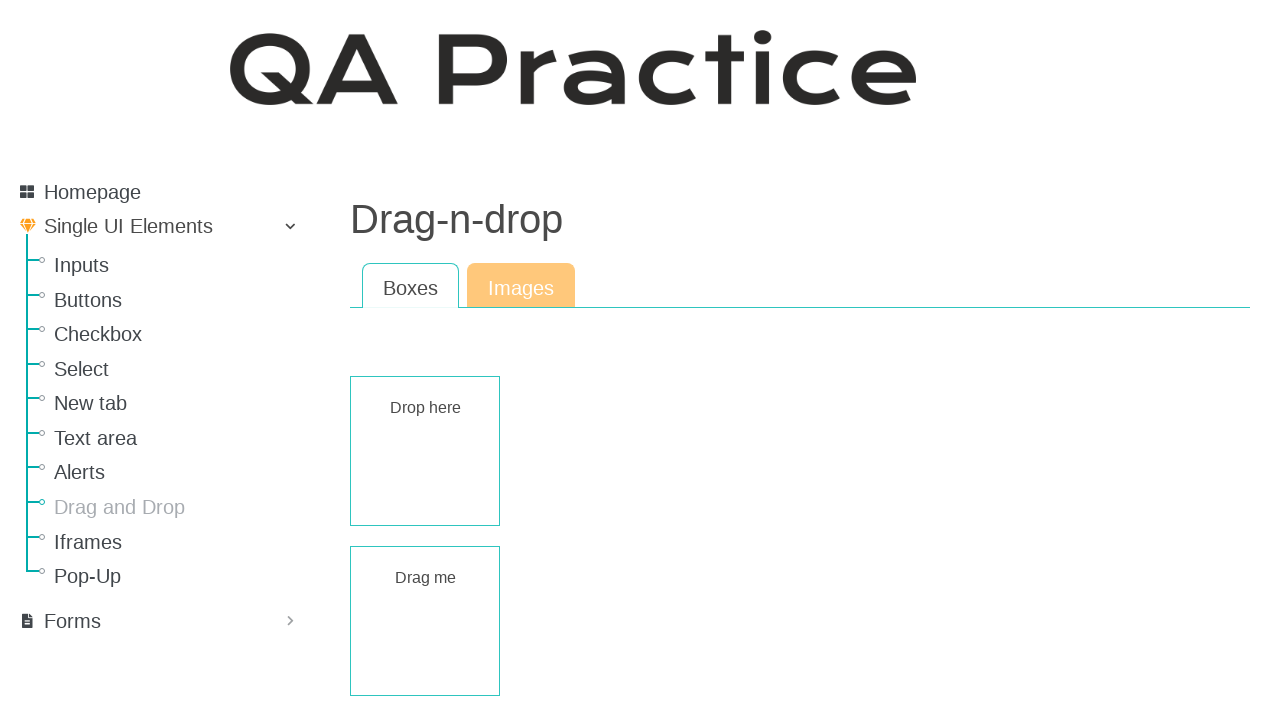

Clicked 'Boxes' link while holding Control key to open in new tab at (410, 287) on text=Boxes
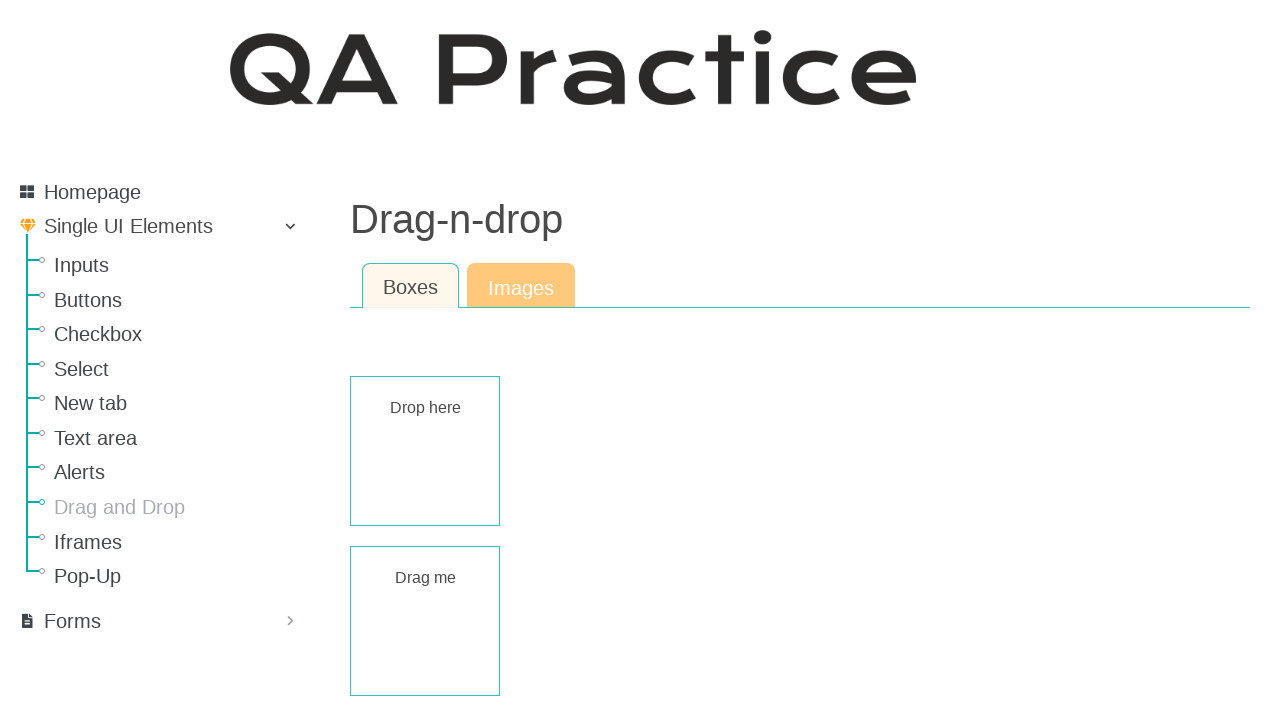

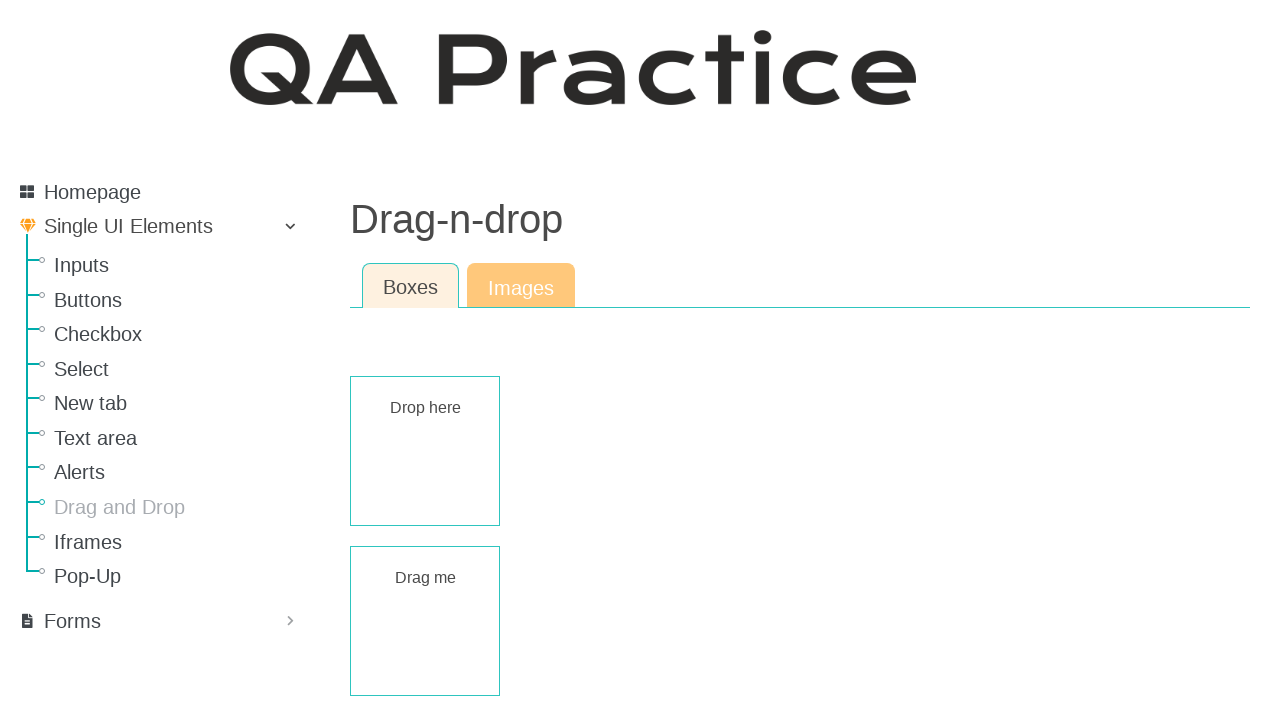